Demonstrates browser navigation commands by navigating between two websites and testing back, forward, and refresh functionality

Starting URL: https://demo.nopcommerce.com/

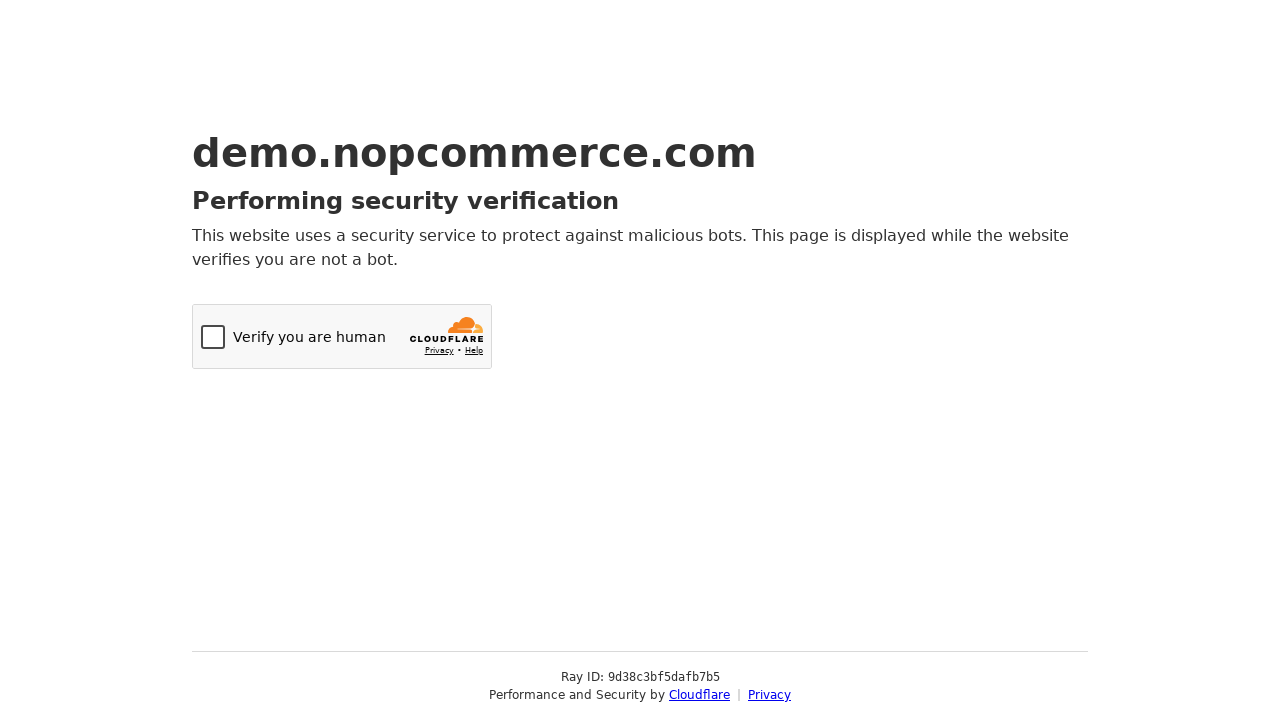

Navigated to OrangeHRM demo login page
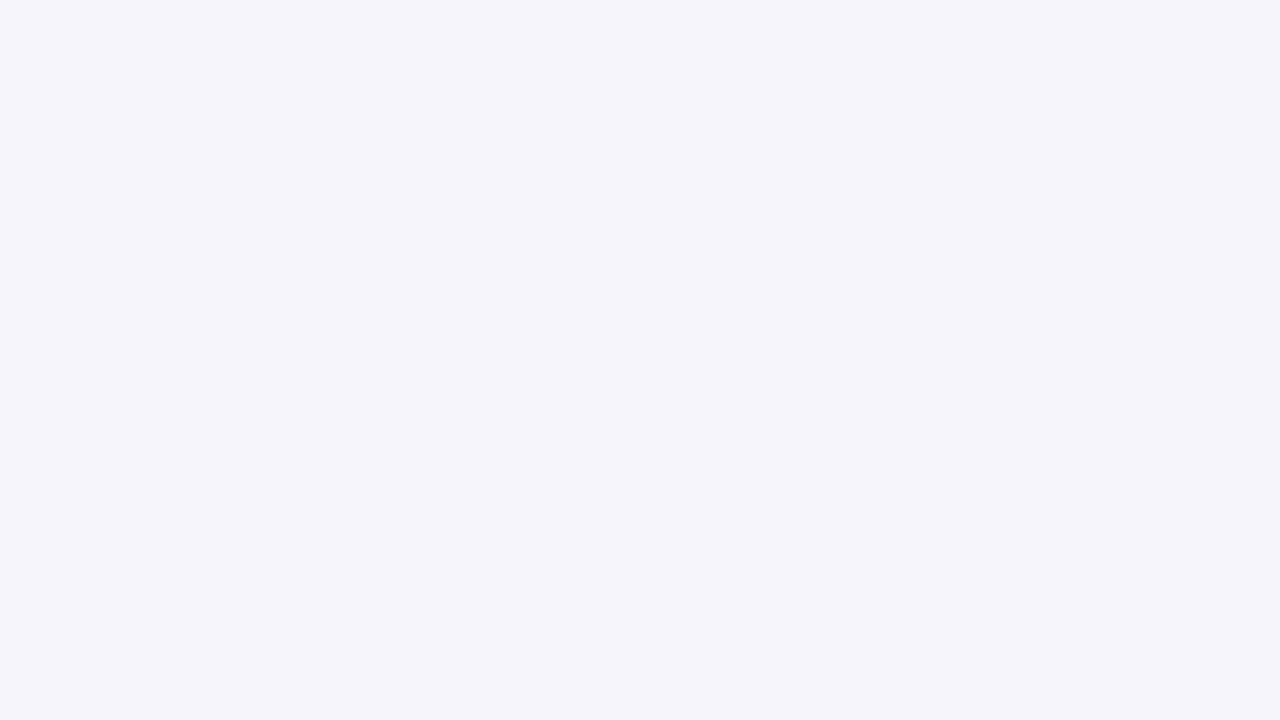

Navigated back to previous page (nopCommerce)
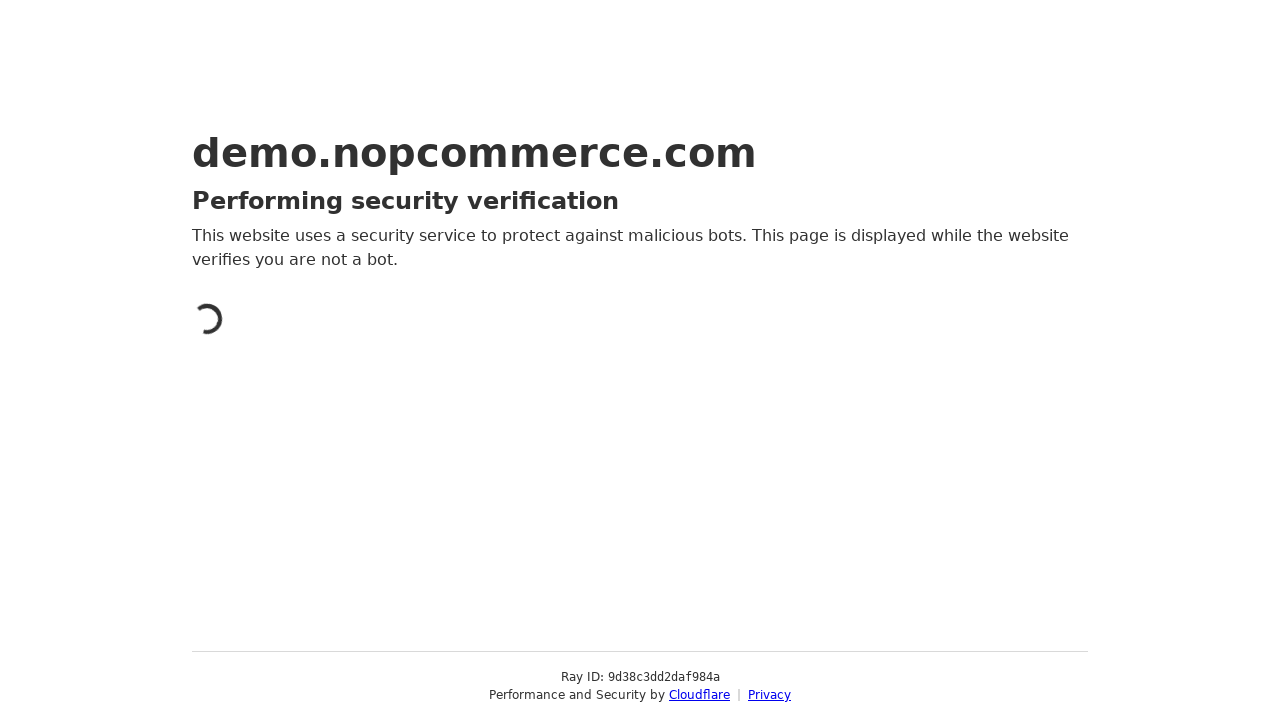

Verified current URL contains 'nopcommerce'
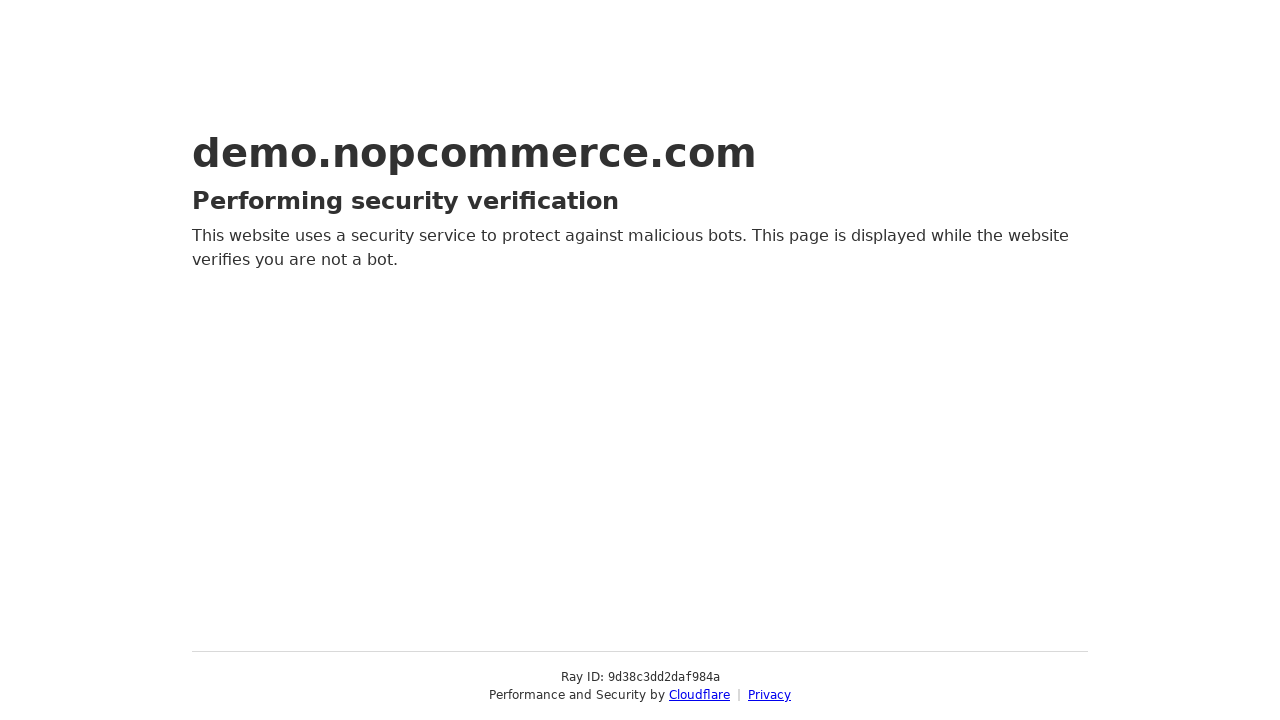

Navigated forward to OrangeHRM demo login page
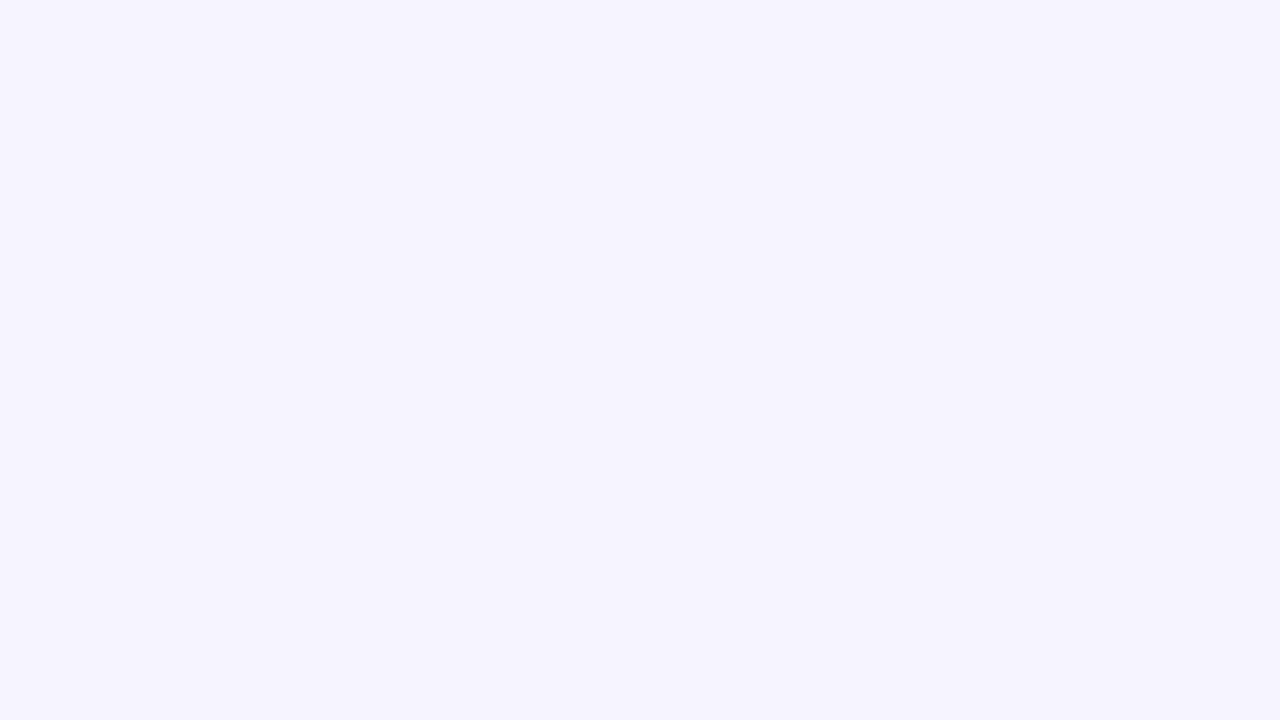

Verified current URL contains 'orangehrmlive'
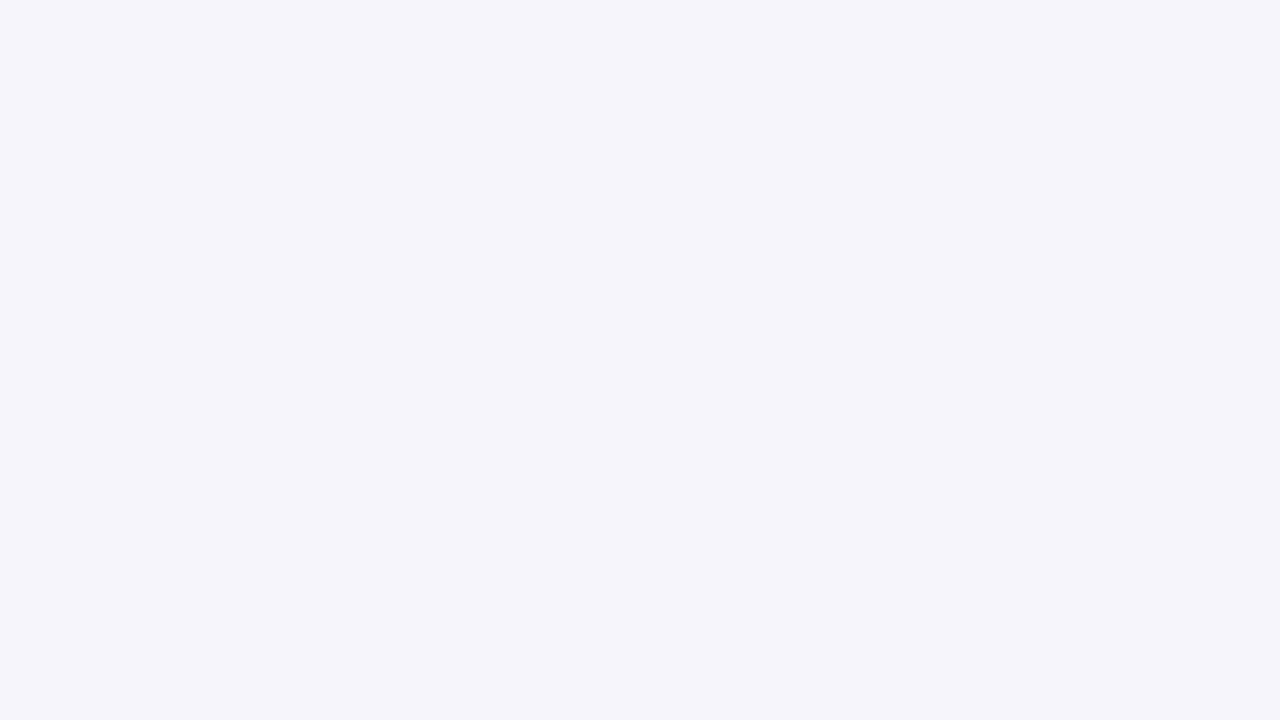

Refreshed the current page
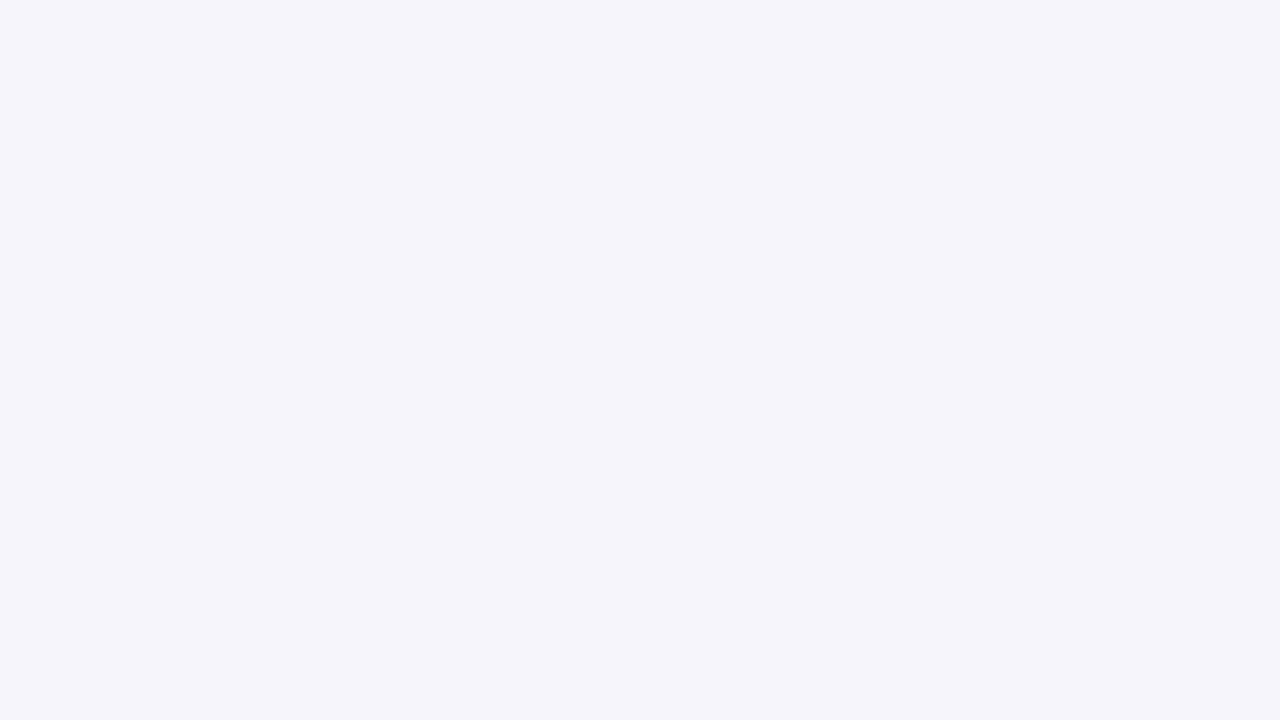

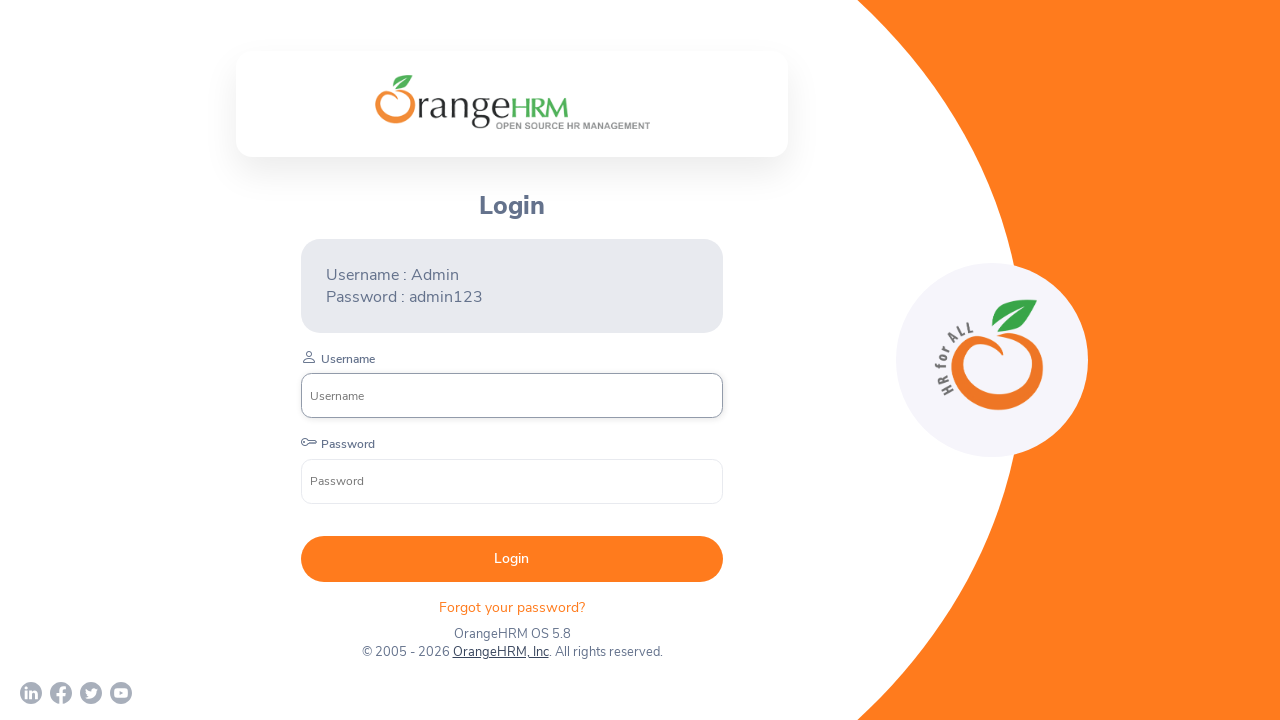